Tests window handling by clicking a link that opens a new window, extracting text from the child window, and using that text to fill a form field in the parent window

Starting URL: https://rahulshettyacademy.com/loginpagePractise/#

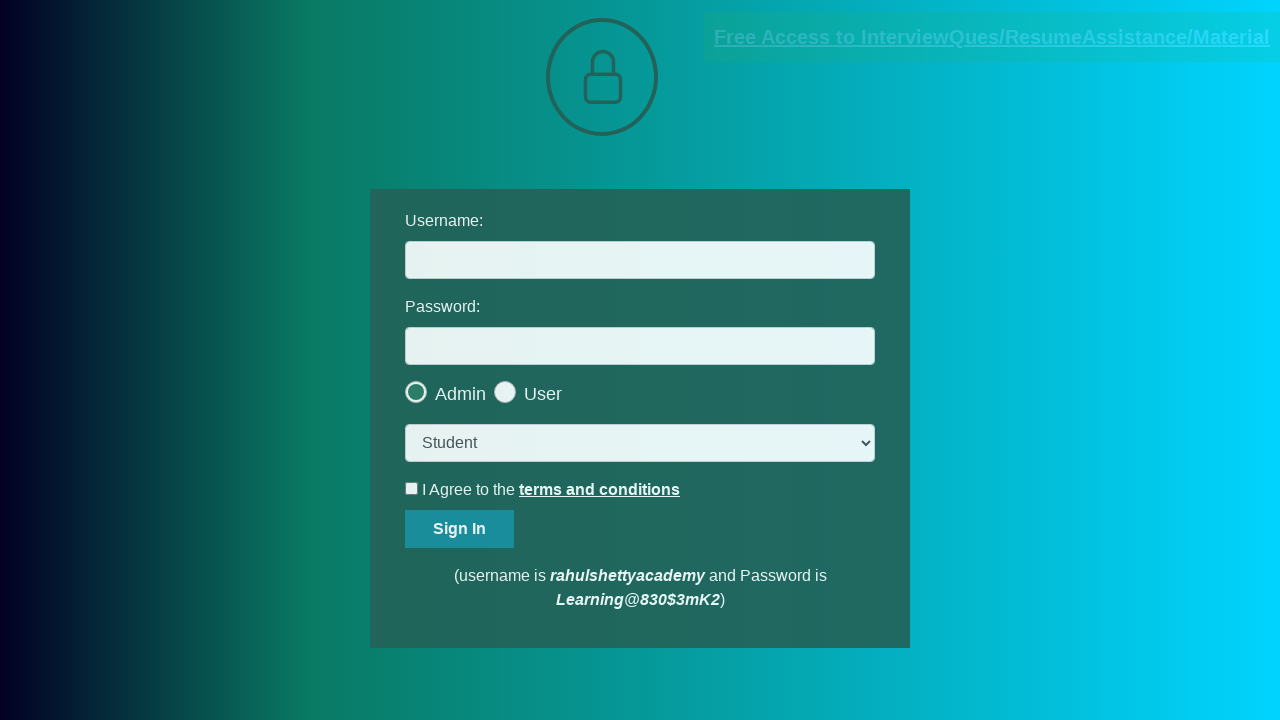

Clicked link that opens a new window at (992, 37) on a.blinkingText
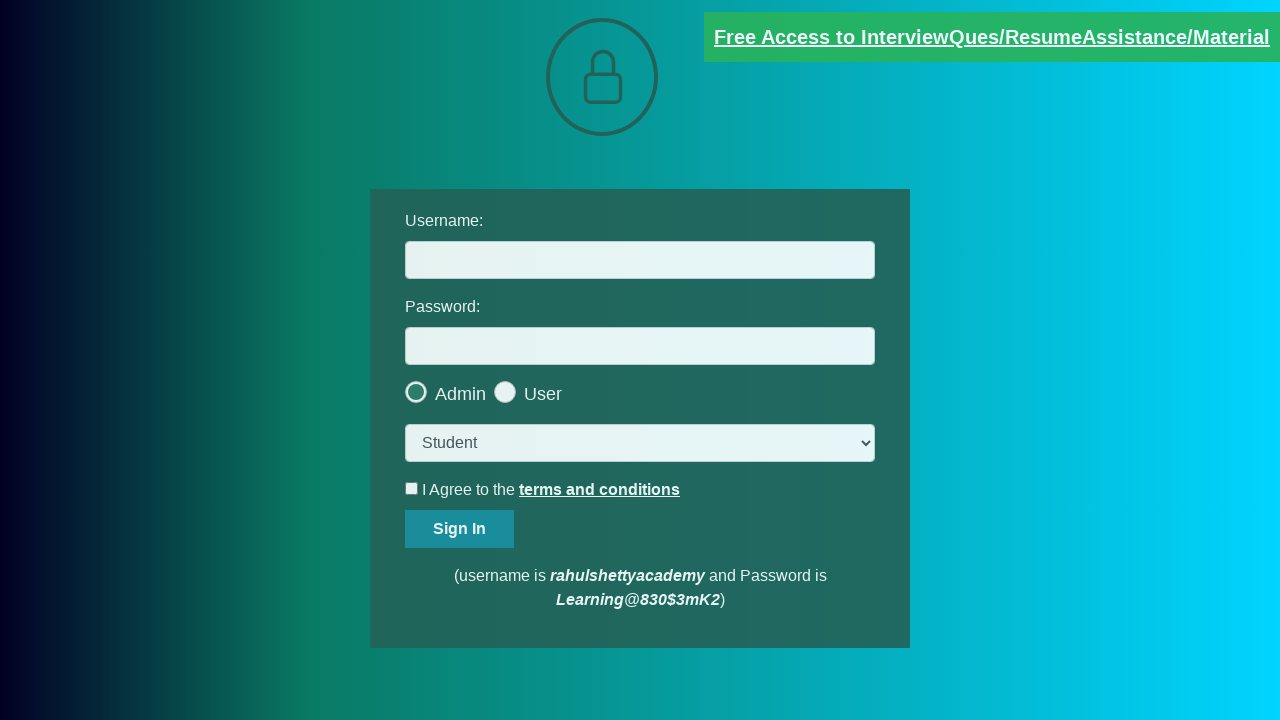

New window/tab opened and captured
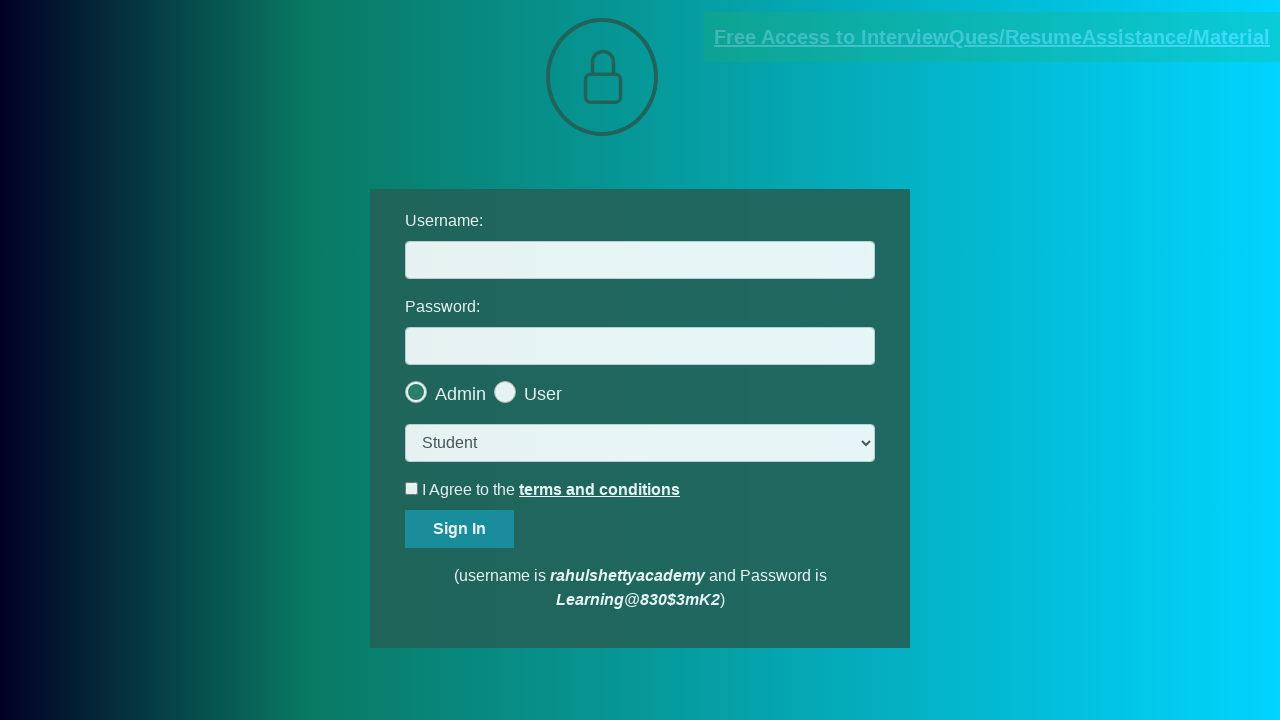

Red paragraph element loaded in child window
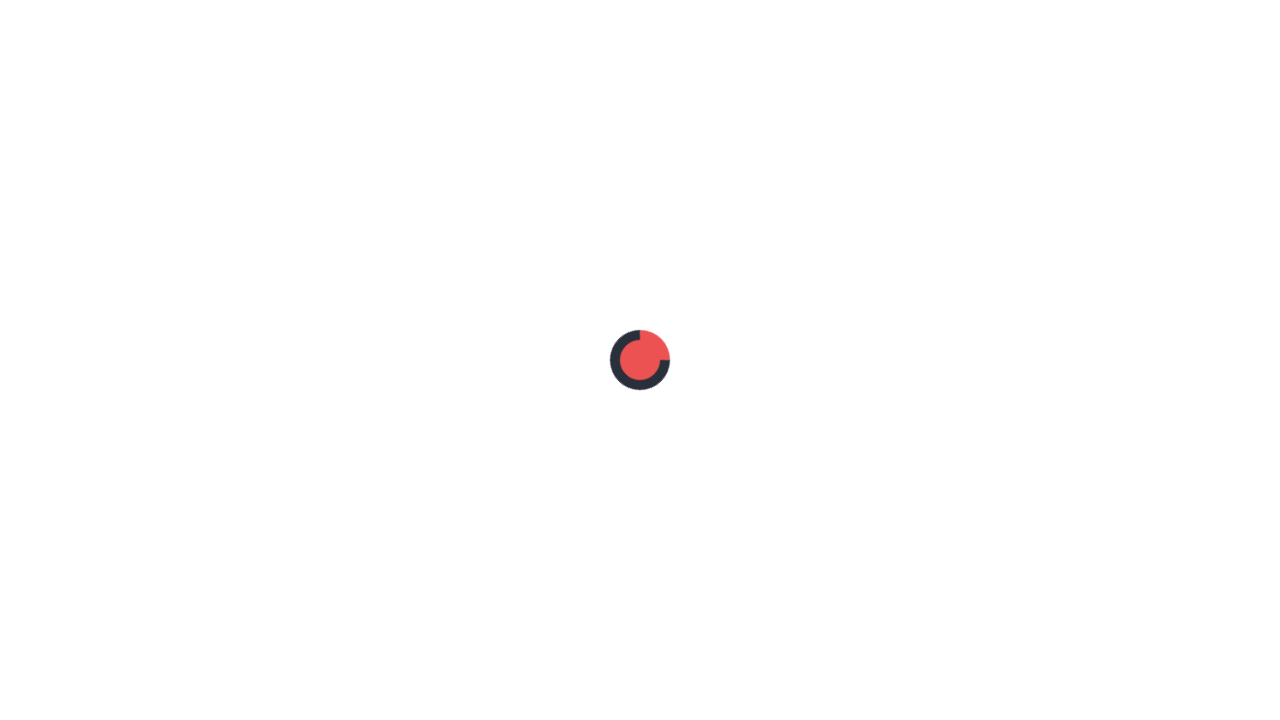

Extracted text content from child window paragraph
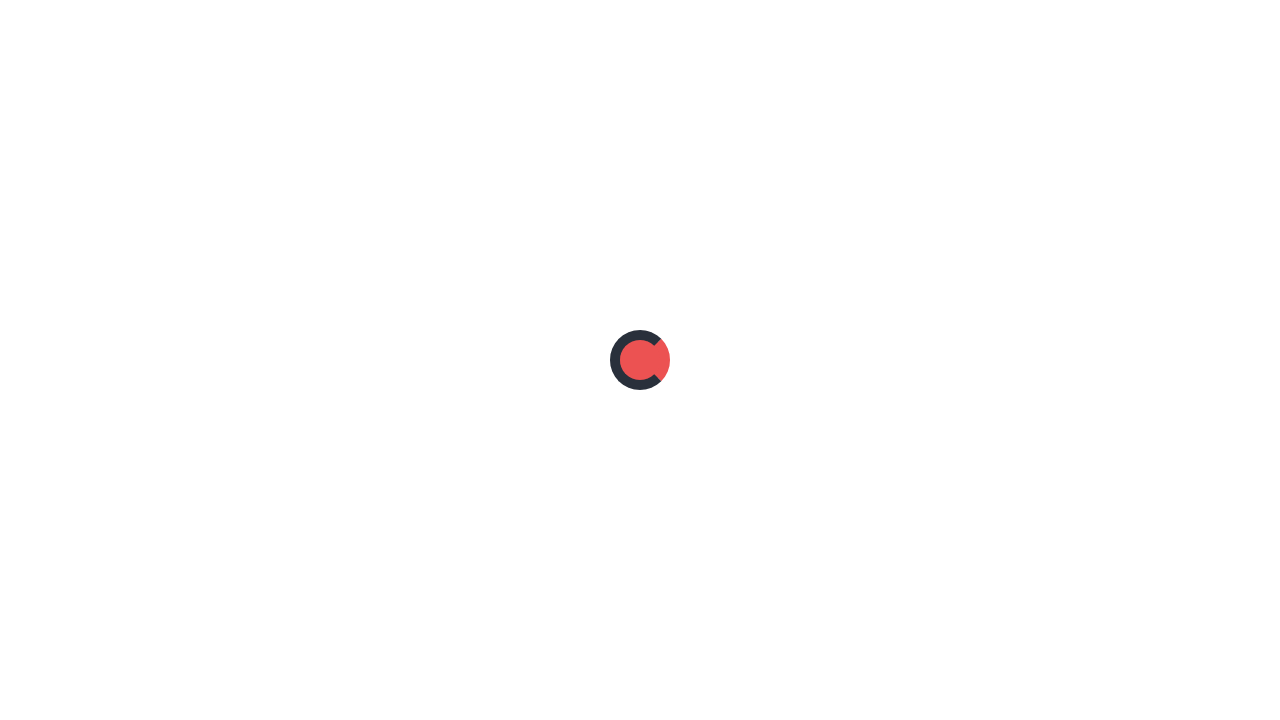

Parsed email from text: mentor@rahulshettyacademy.com
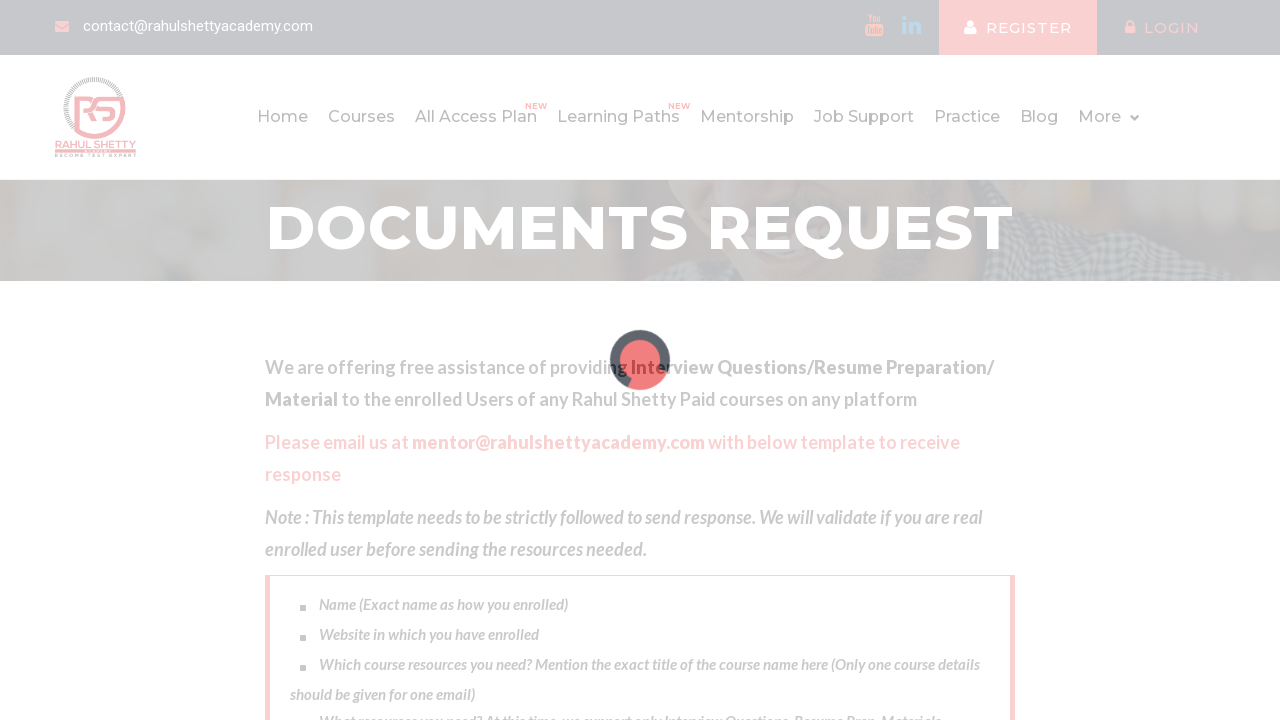

Closed child window
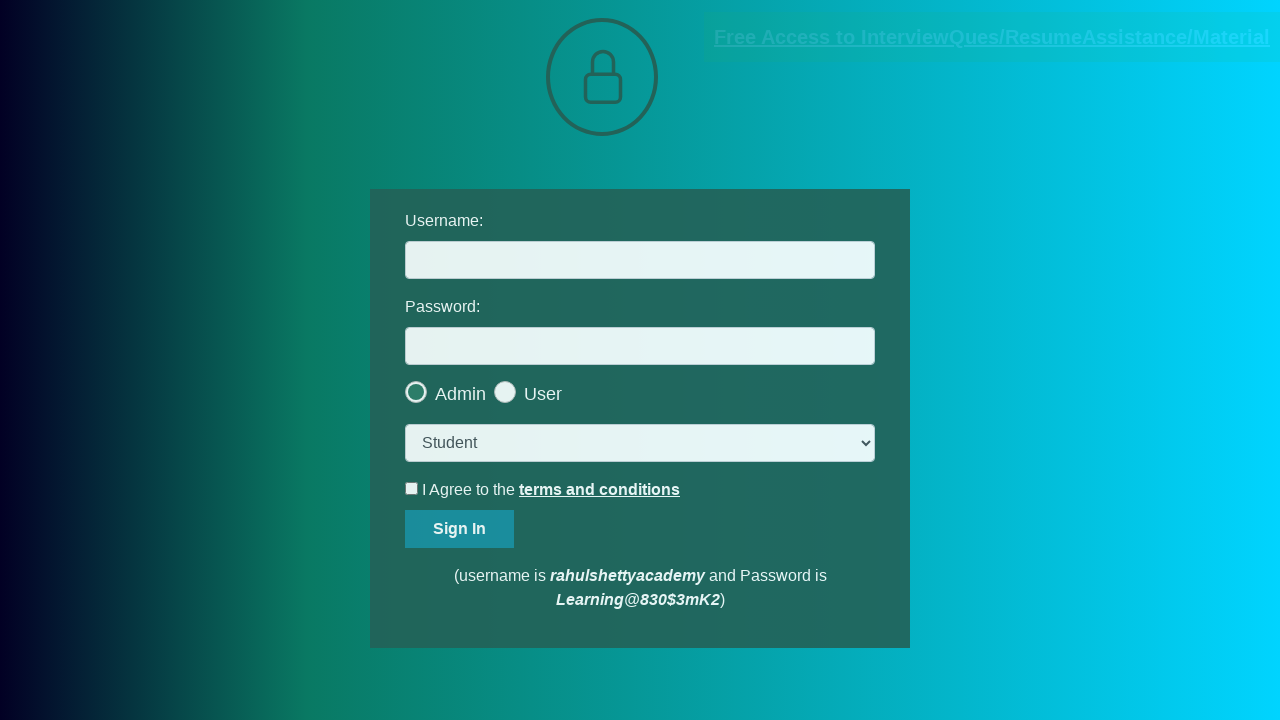

Filled username field with extracted email: mentor@rahulshettyacademy.com on #username
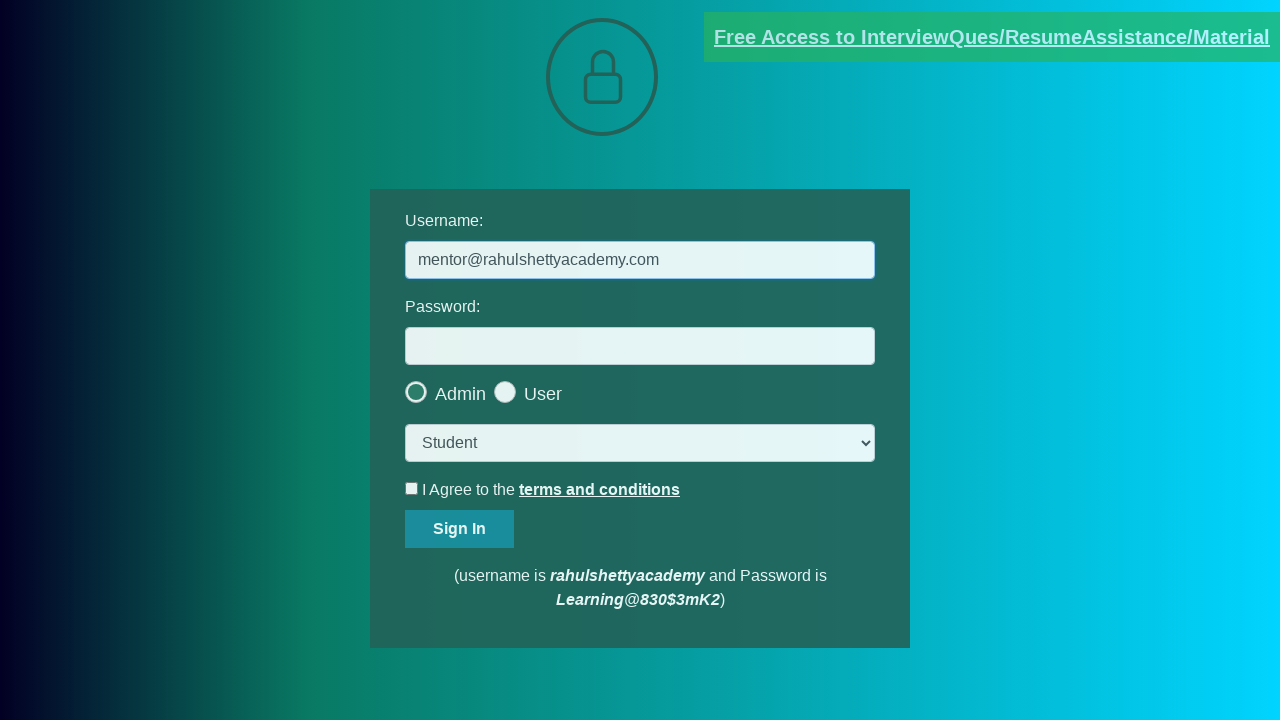

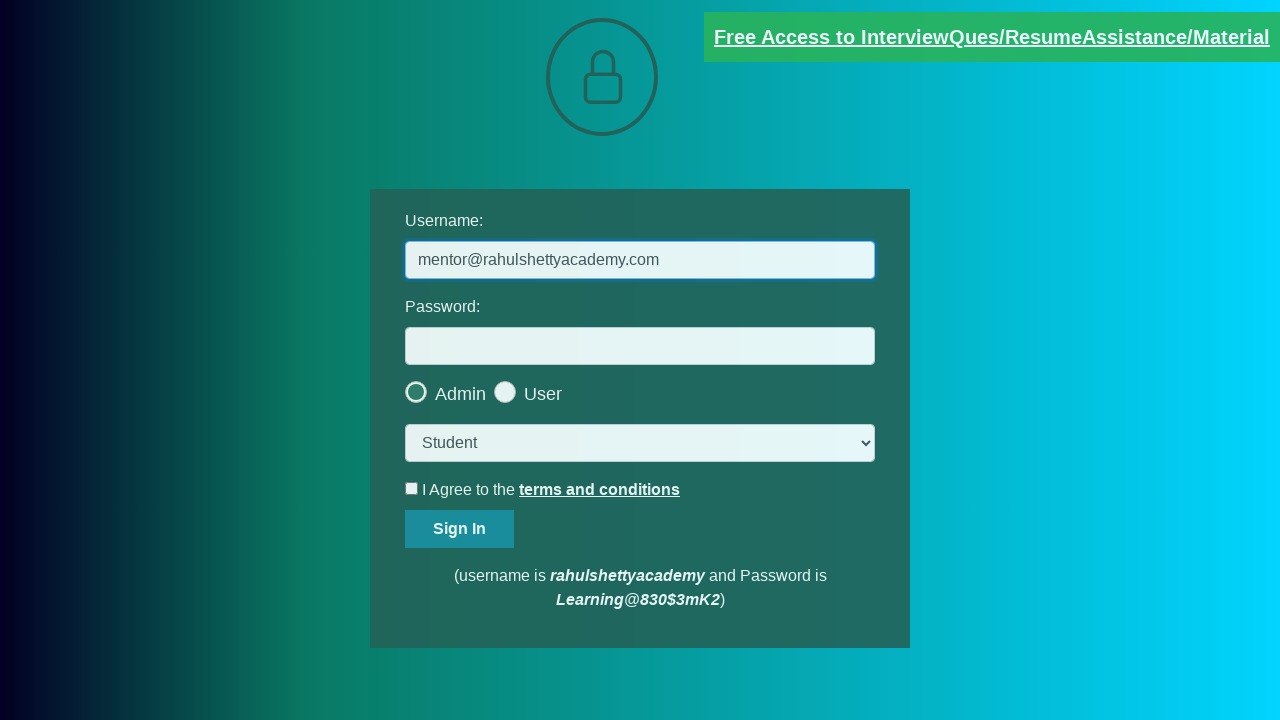